Tests the autocomplete functionality by typing "IND" in the country field and selecting "British Indian Ocean Territory" from the dropdown suggestions

Starting URL: https://rahulshettyacademy.com/AutomationPractice/

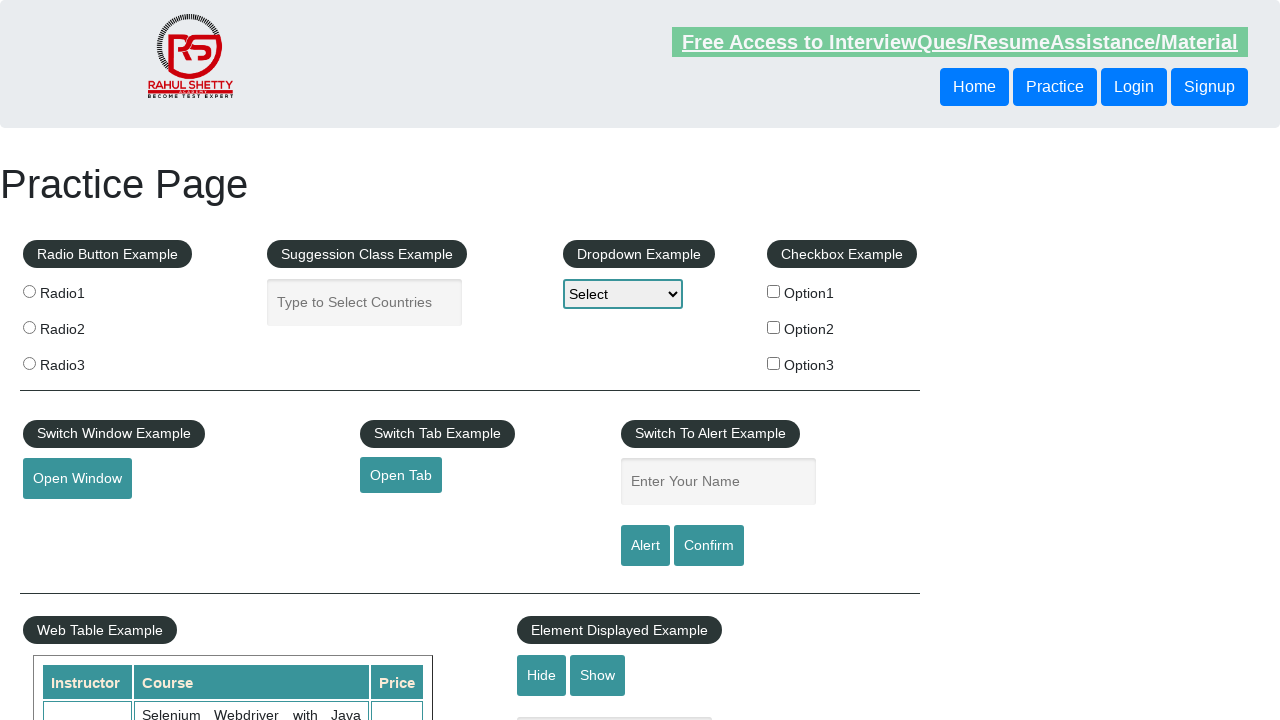

Clicked open window button at (77, 479) on #openwindow
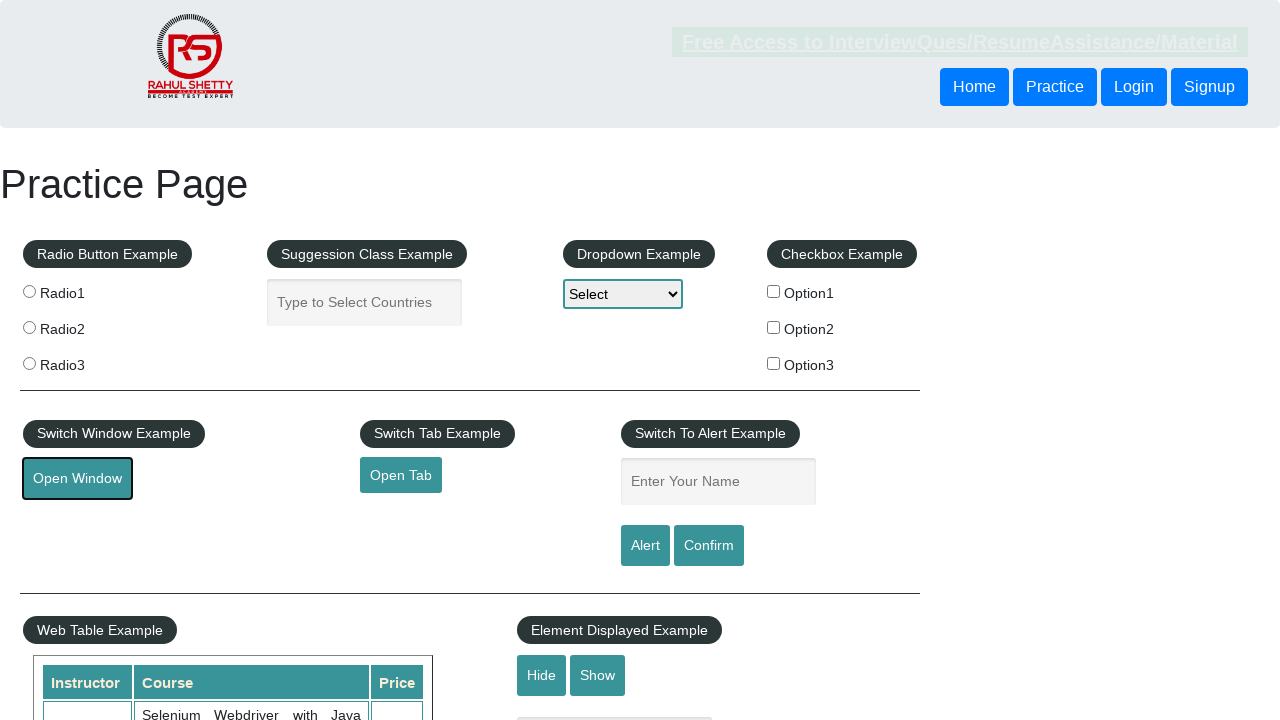

Typed 'IND' in the country autocomplete field on #autocomplete
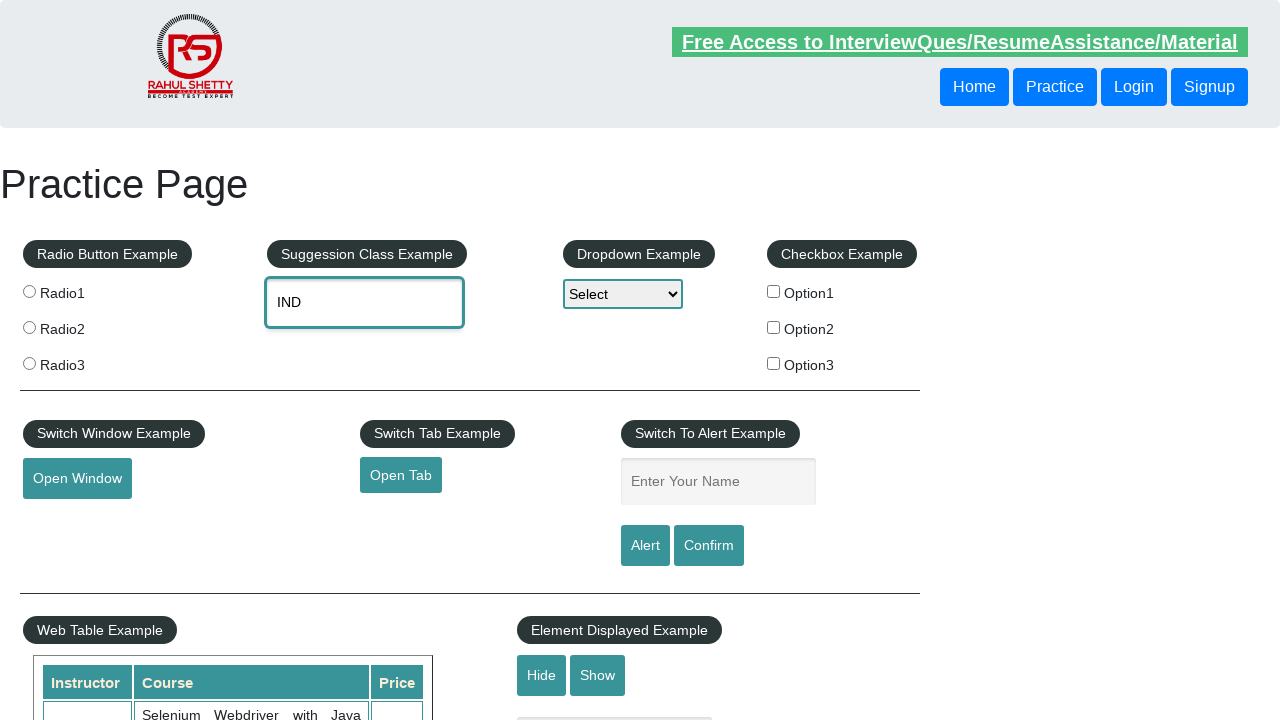

Autocomplete dropdown suggestions appeared
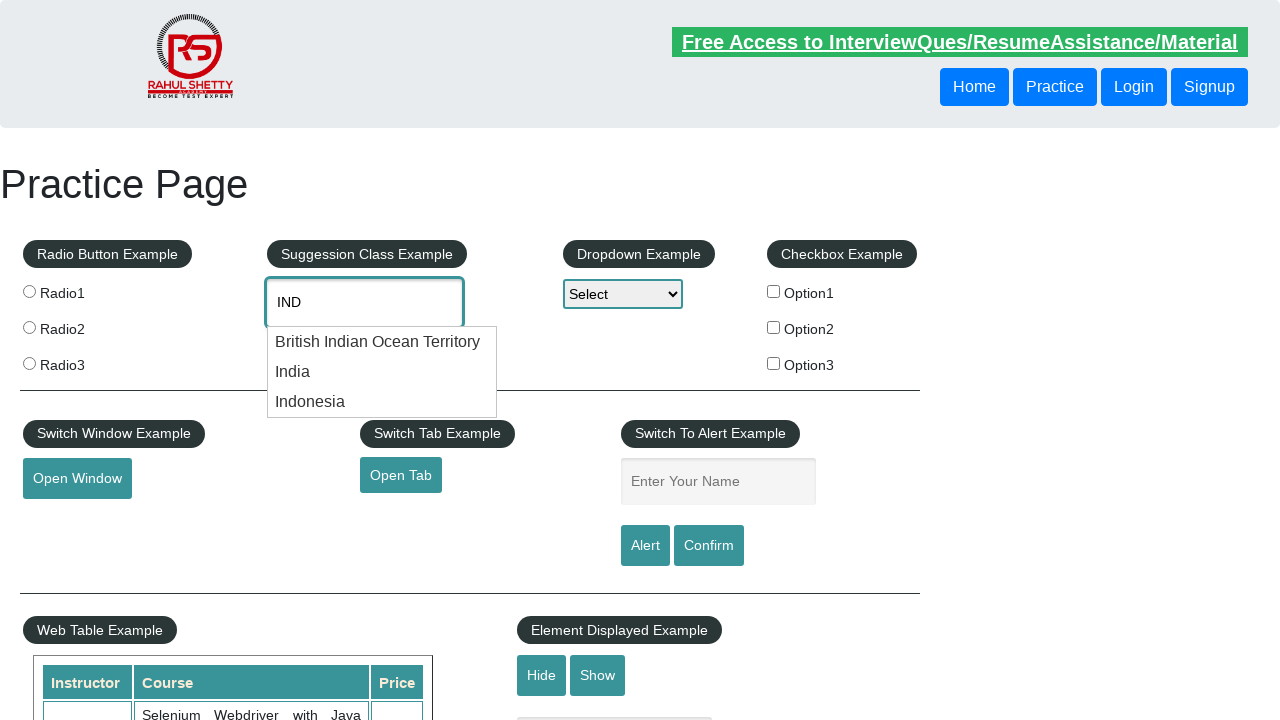

Selected 'British Indian Ocean Territory' from autocomplete suggestions at (382, 342) on xpath=//ul[@id='ui-id-1']//div >> nth=0
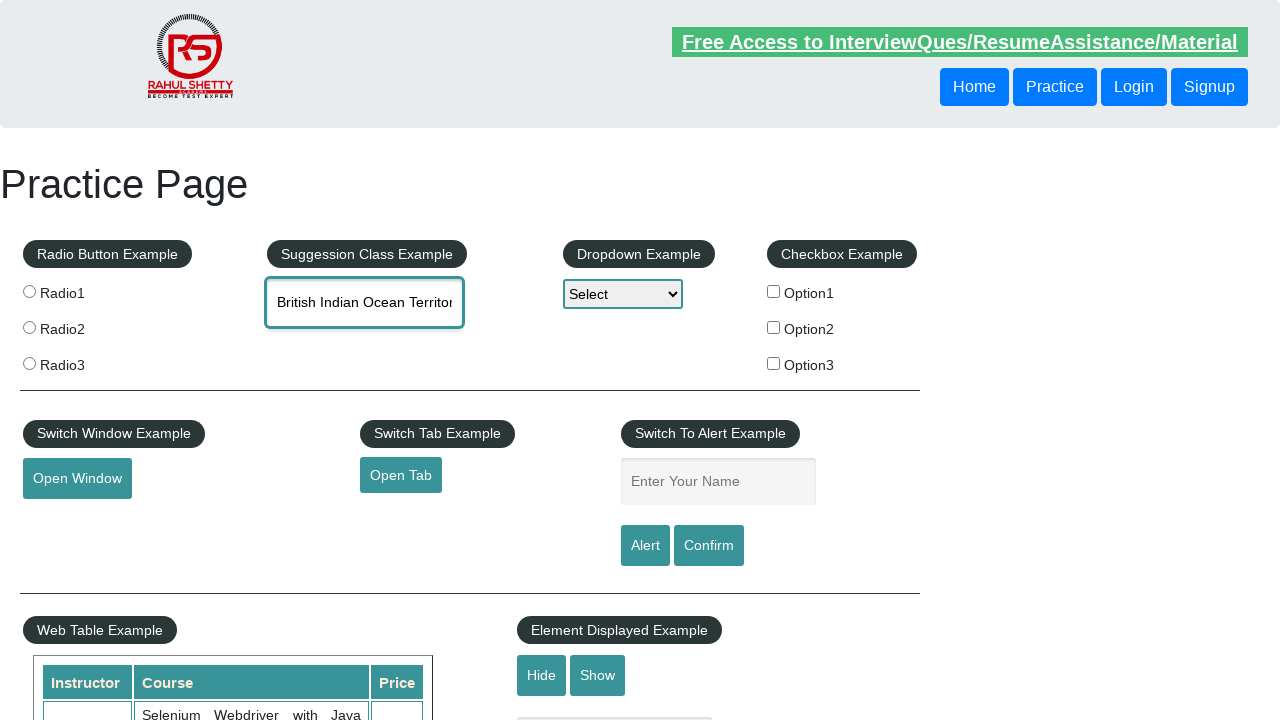

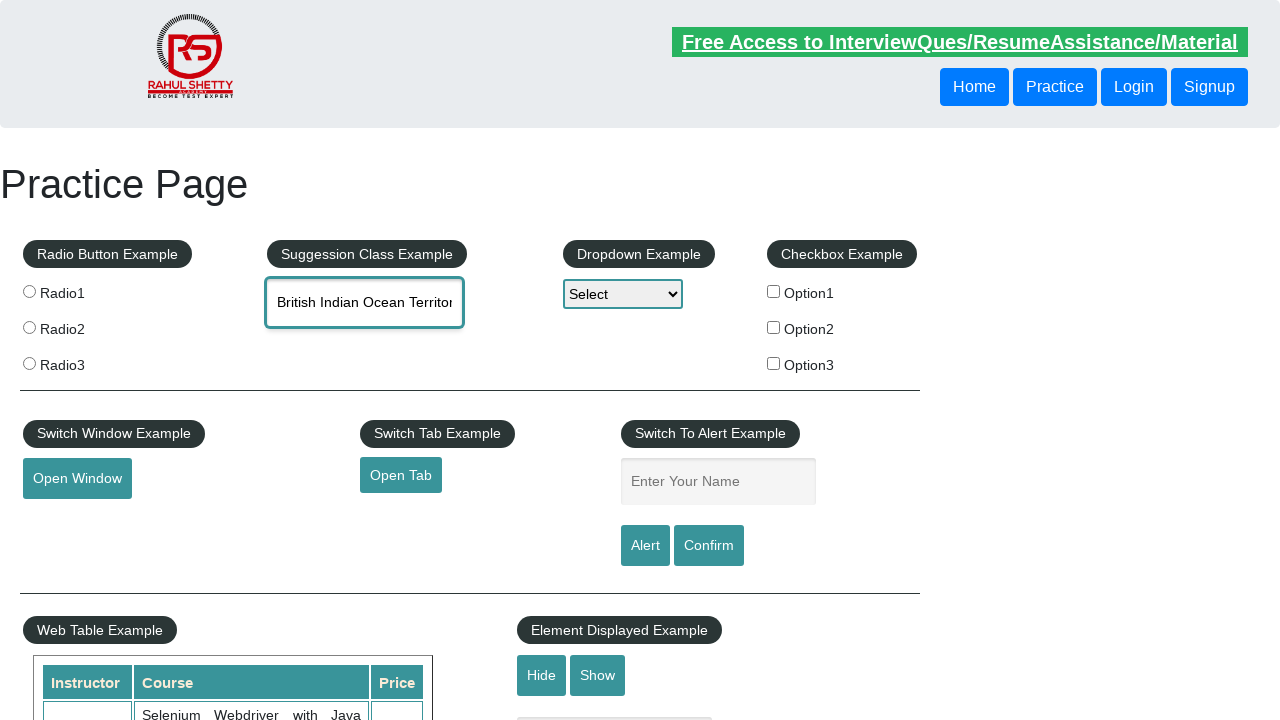